Tests that clicking the YouTube icon link opens the OrangeHRM YouTube channel in a new tab

Starting URL: https://opensource-demo.orangehrmlive.com/web/index.php/auth/login

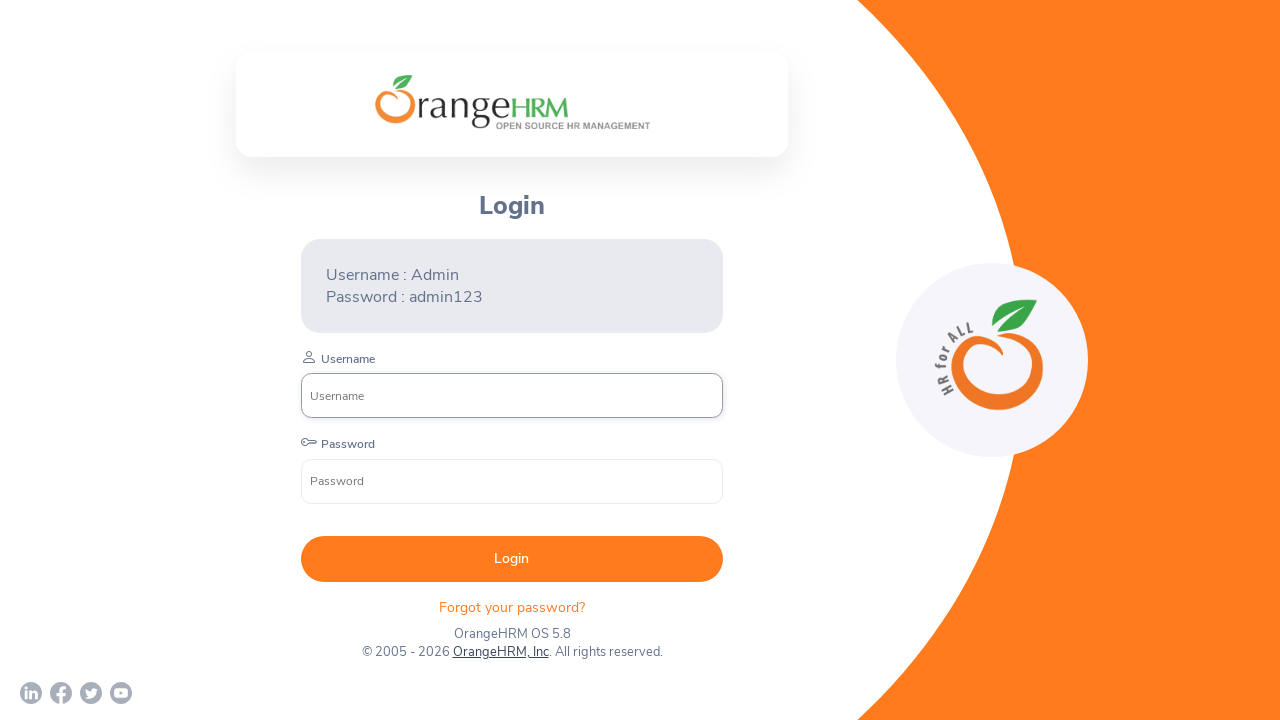

Clicked YouTube icon link to open OrangeHRM YouTube channel at (121, 693) on [href="https://www.youtube.com/c/OrangeHRMInc"] > .oxd-icon
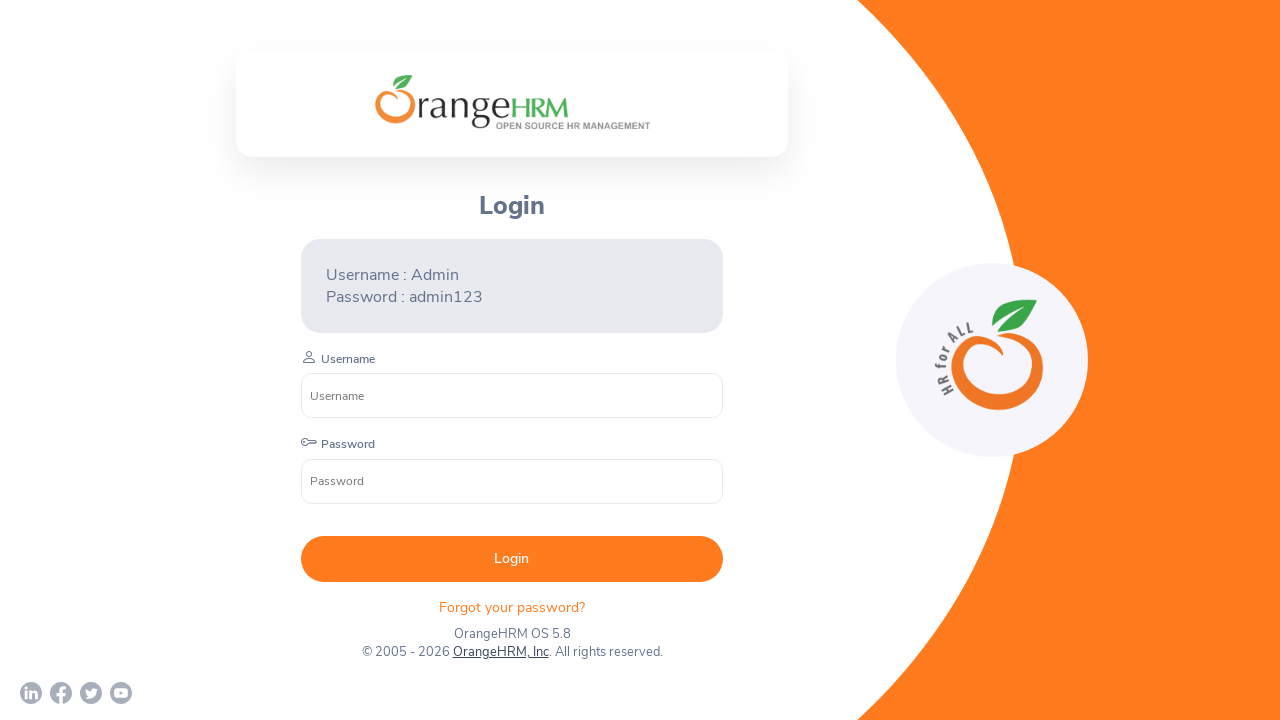

New tab/page opened with YouTube channel
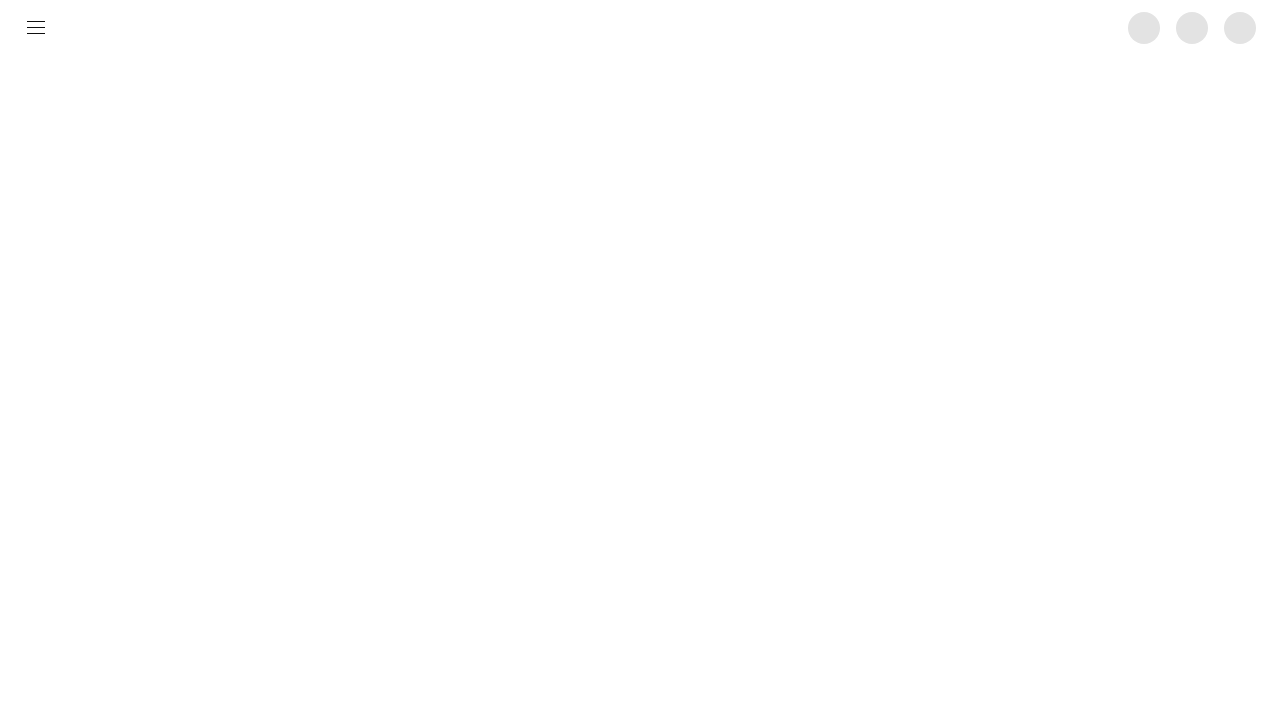

New page loaded completely
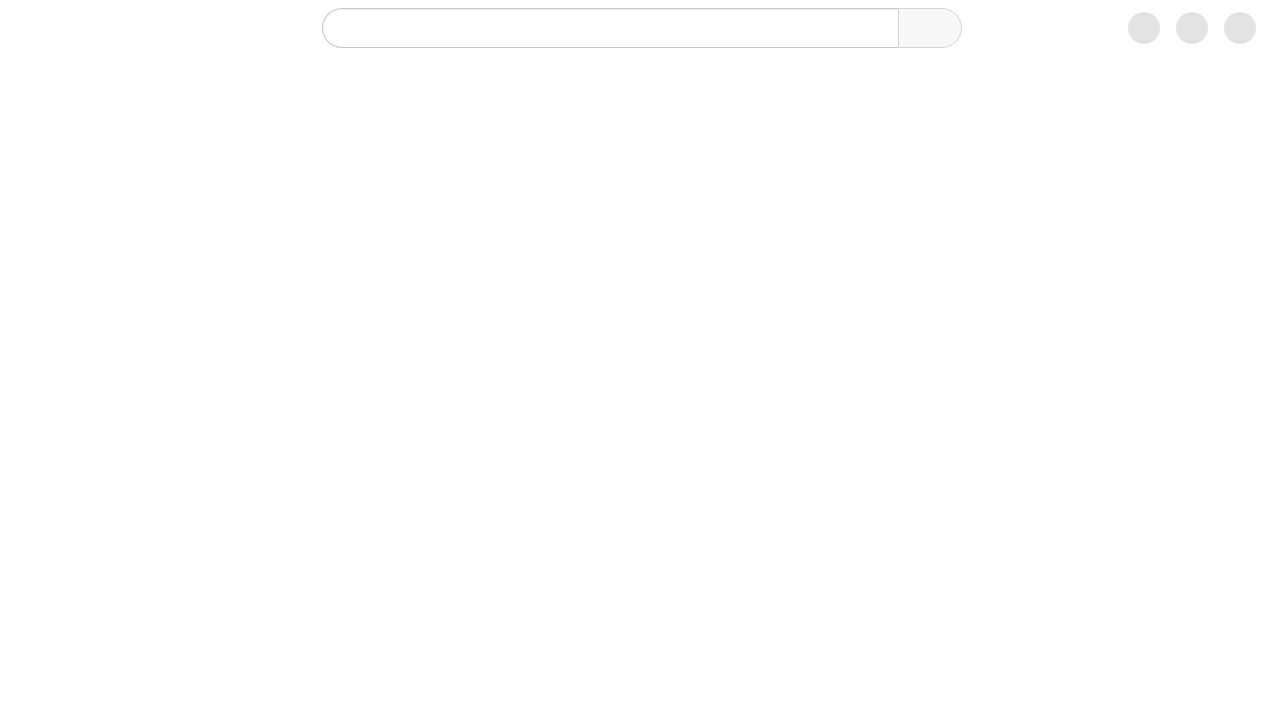

Verified that YouTube channel URL is correct: https://www.youtube.com/c/OrangeHRMInc
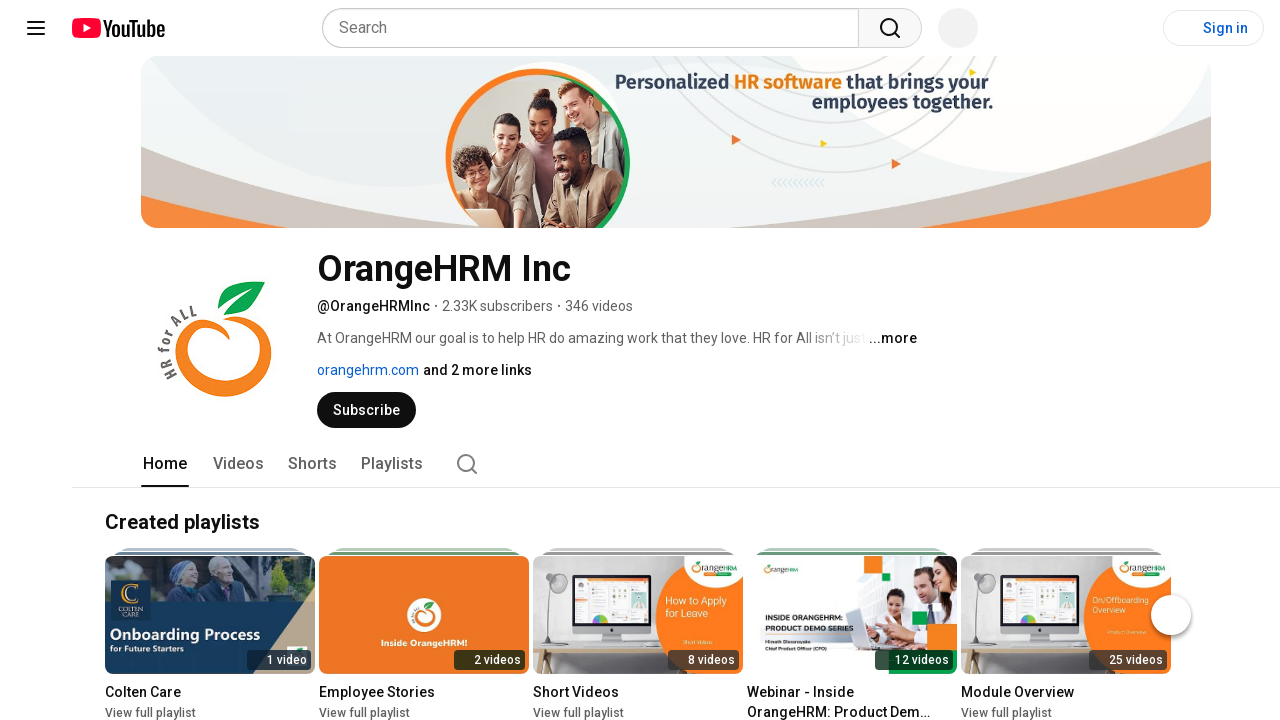

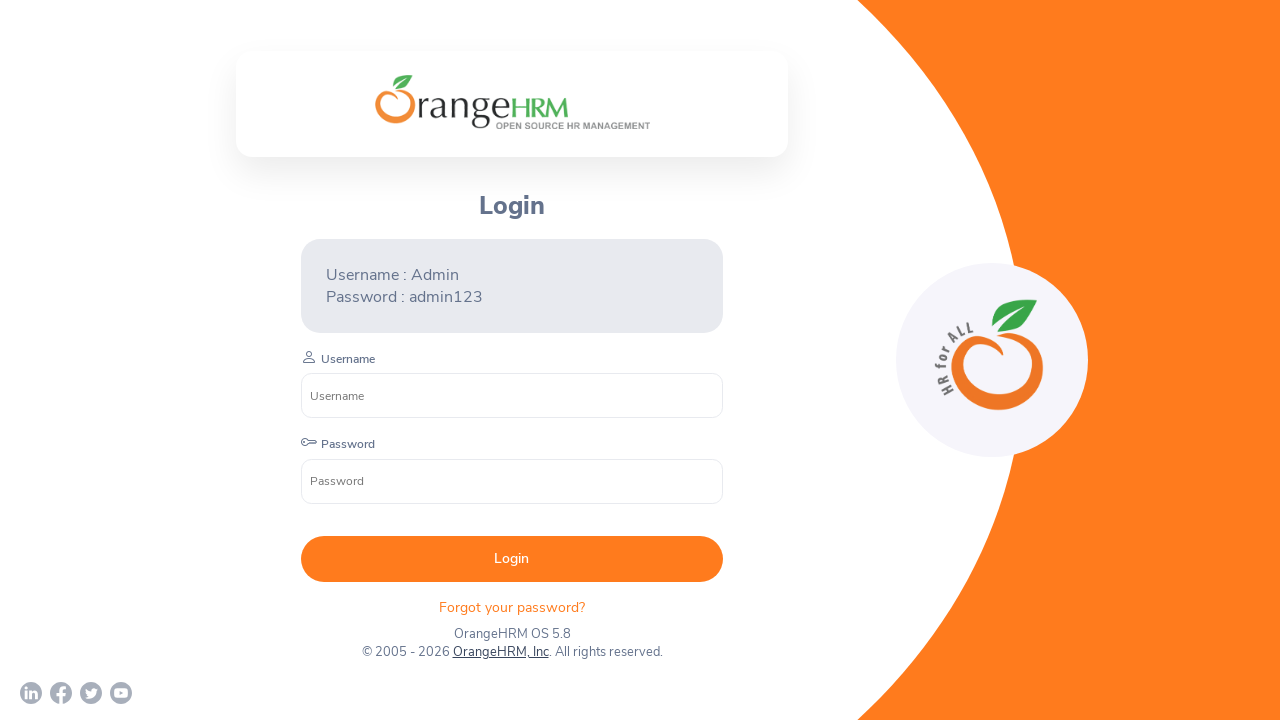